Checks the Sports checkbox on the demoqa practice form

Starting URL: https://demoqa.com/automation-practice-form

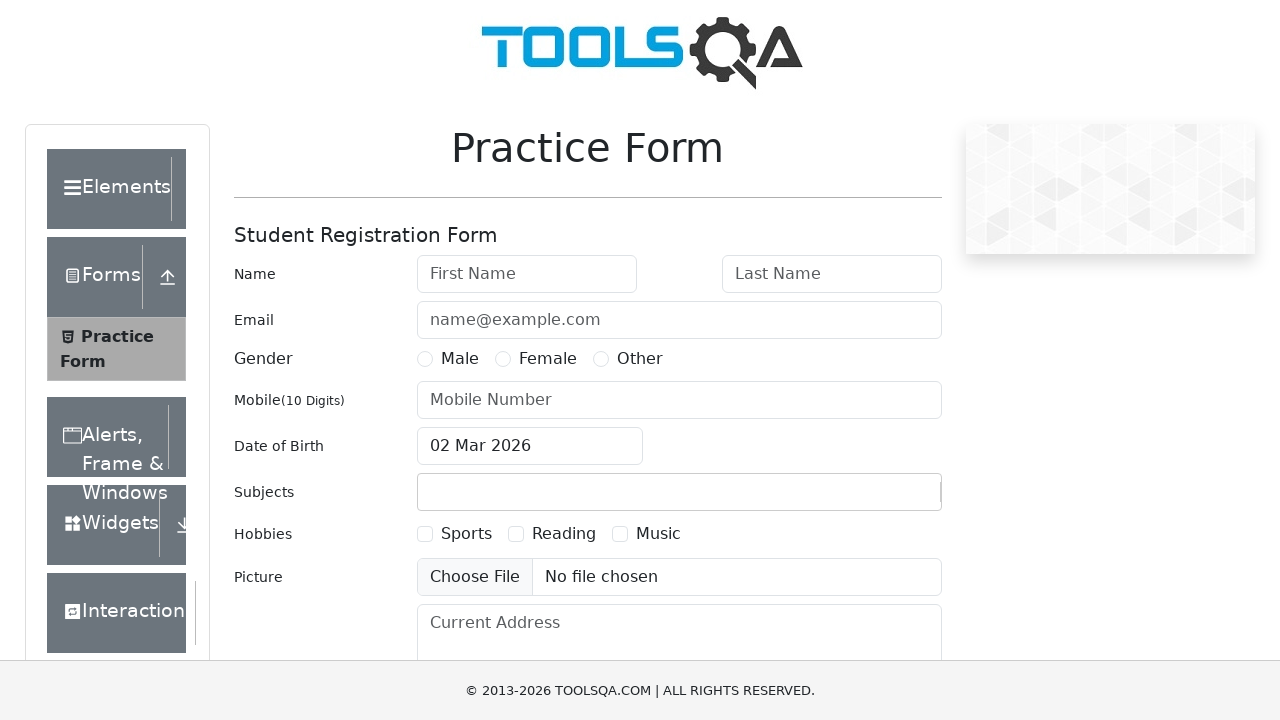

Navigated to DemoQA automation practice form
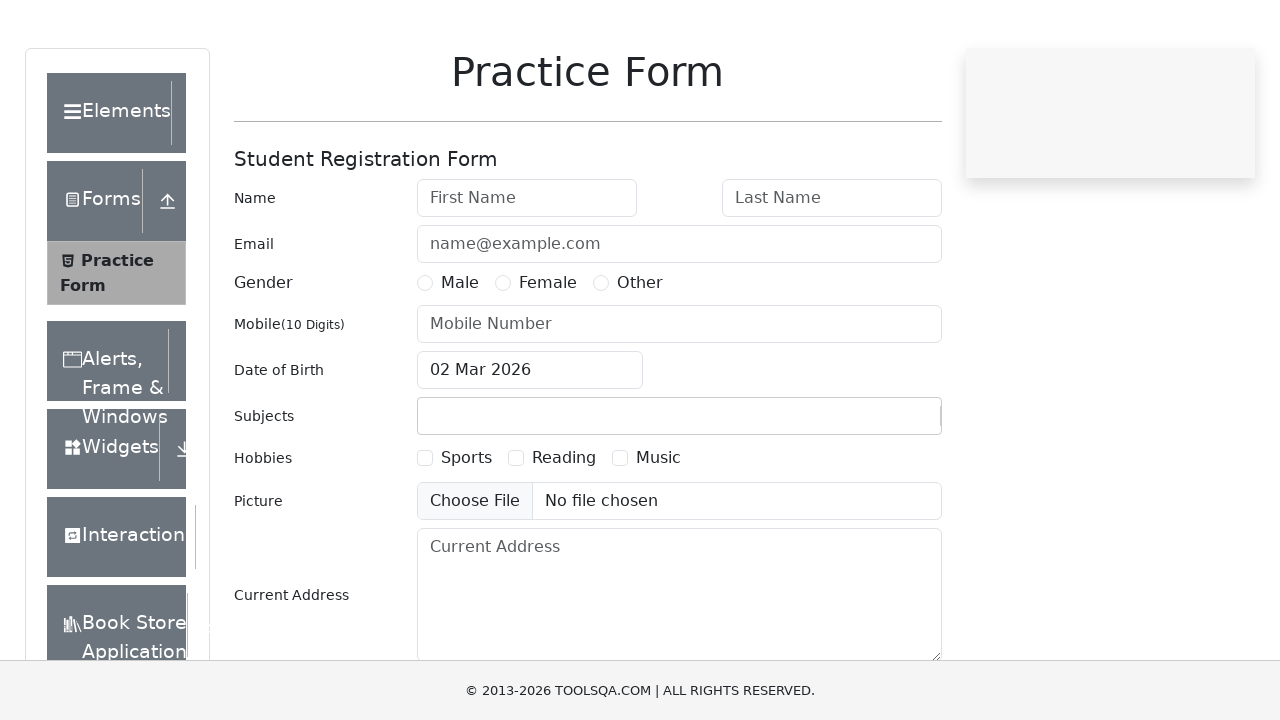

Checked the Sports checkbox on the practice form at (466, 534) on internal:text="Sports"s
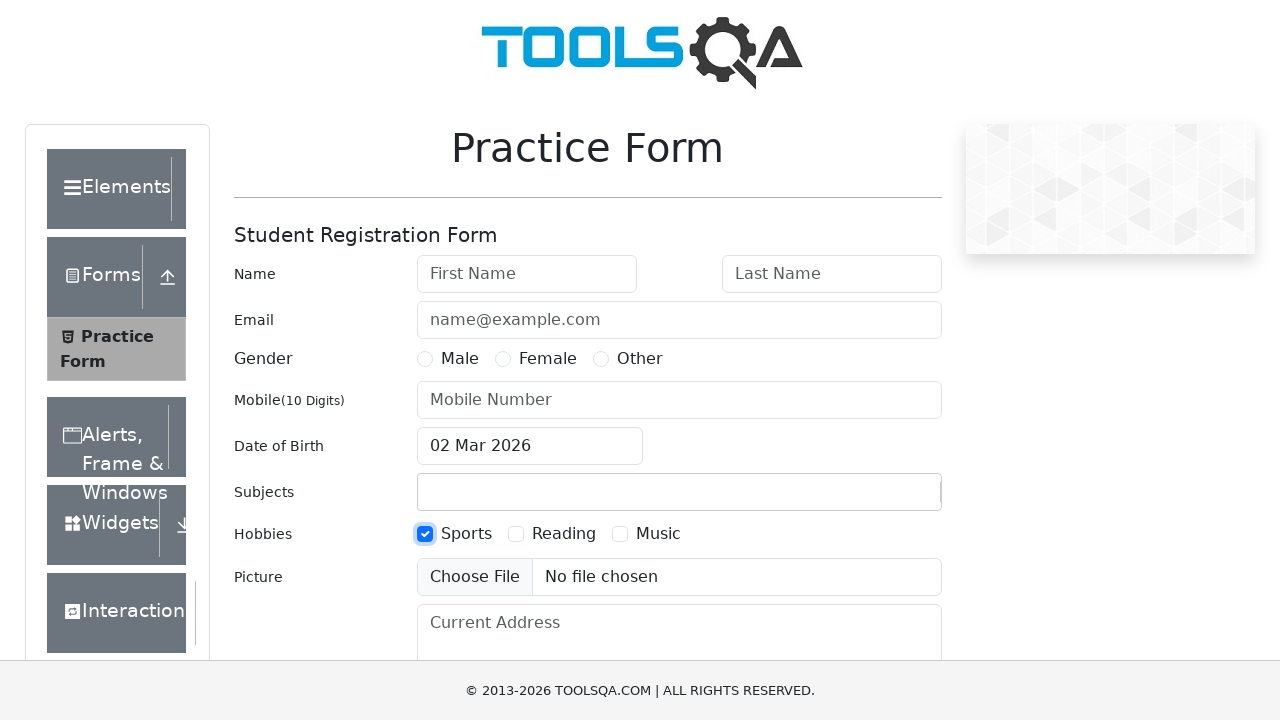

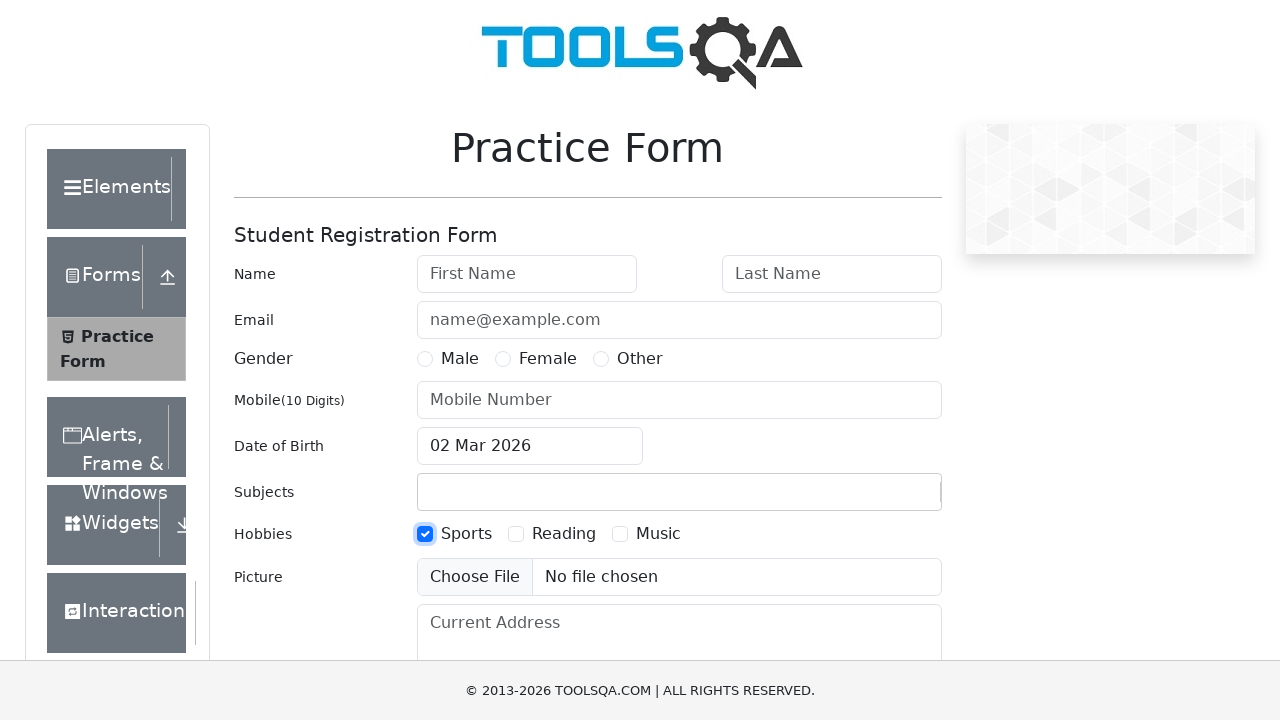